Tests JavaScript alert acceptance by clicking the first button, accepting the alert, and verifying the result message shows successful click confirmation.

Starting URL: https://the-internet.herokuapp.com/javascript_alerts

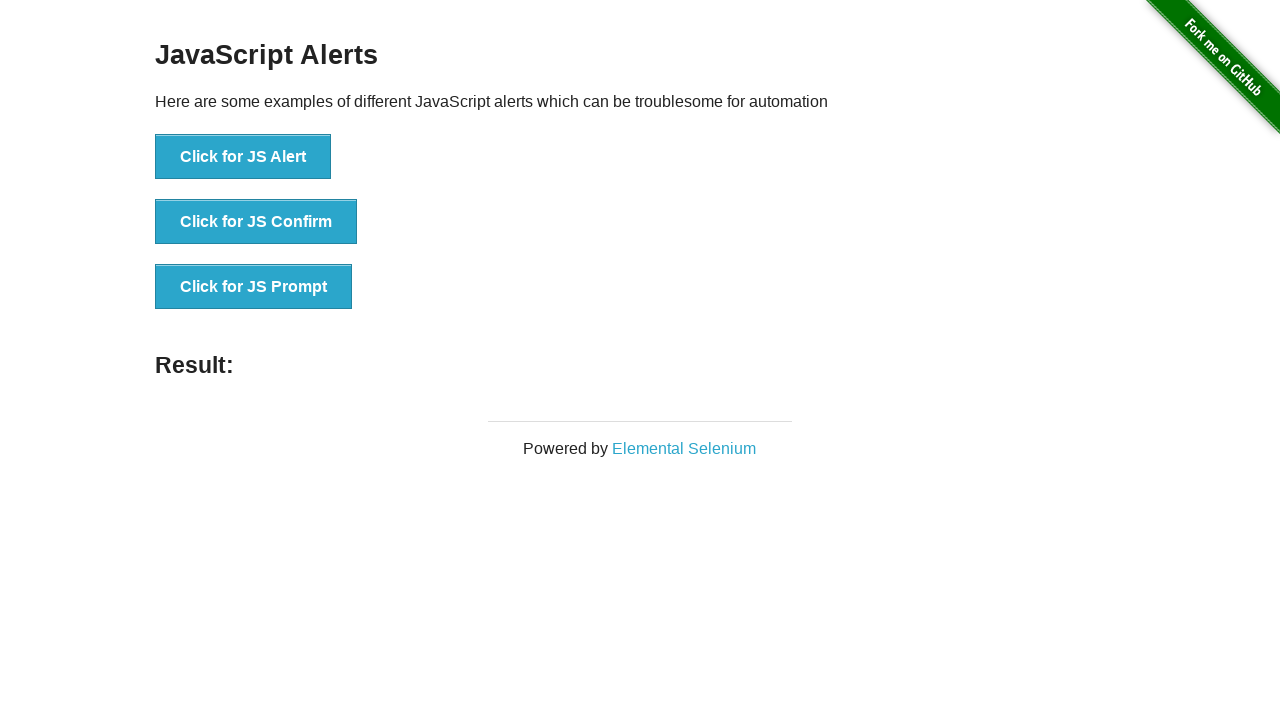

Clicked the first button to trigger JavaScript alert at (243, 157) on button[onclick='jsAlert()']
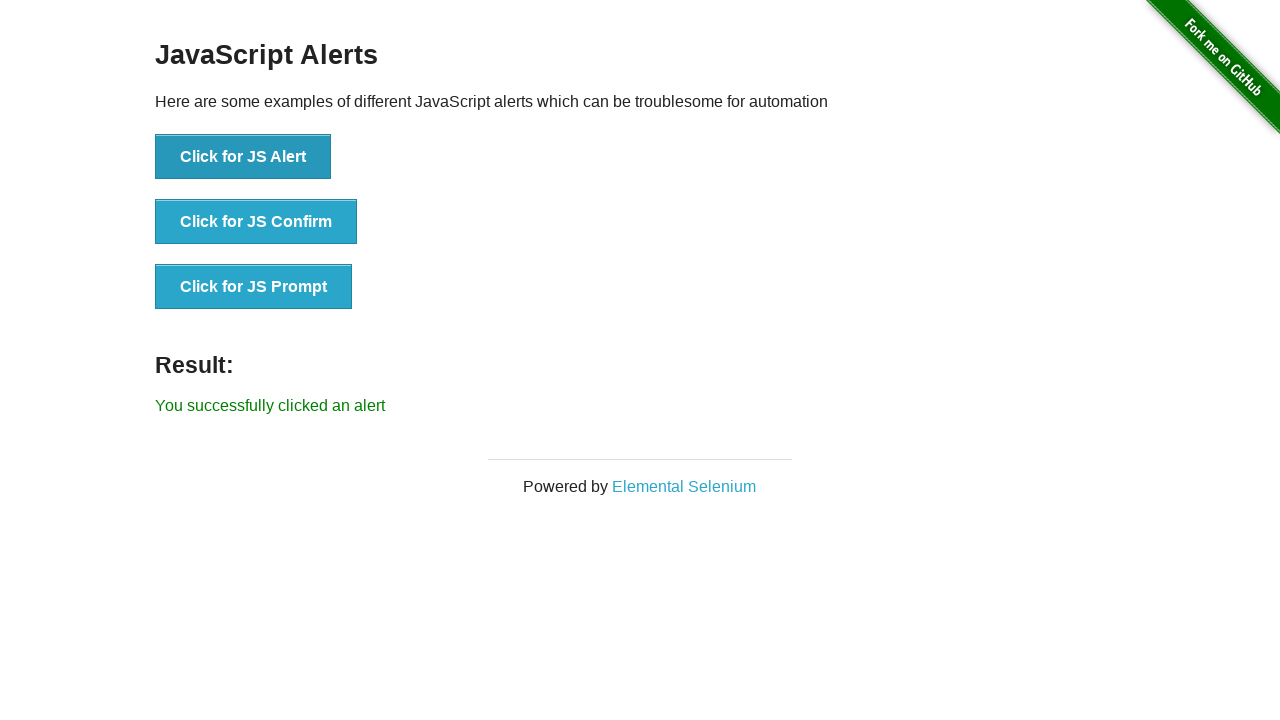

Set up dialog handler to accept alerts
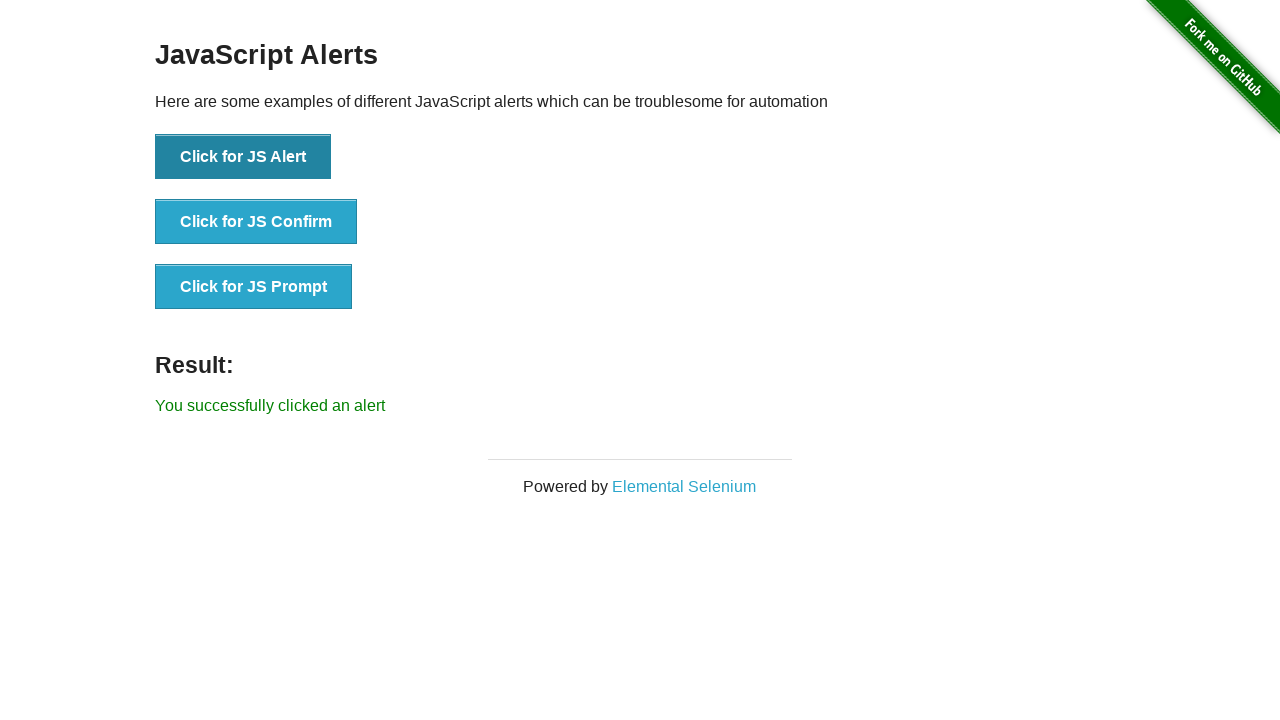

Clicked button to trigger alert and accepted it at (243, 157) on button[onclick='jsAlert()']
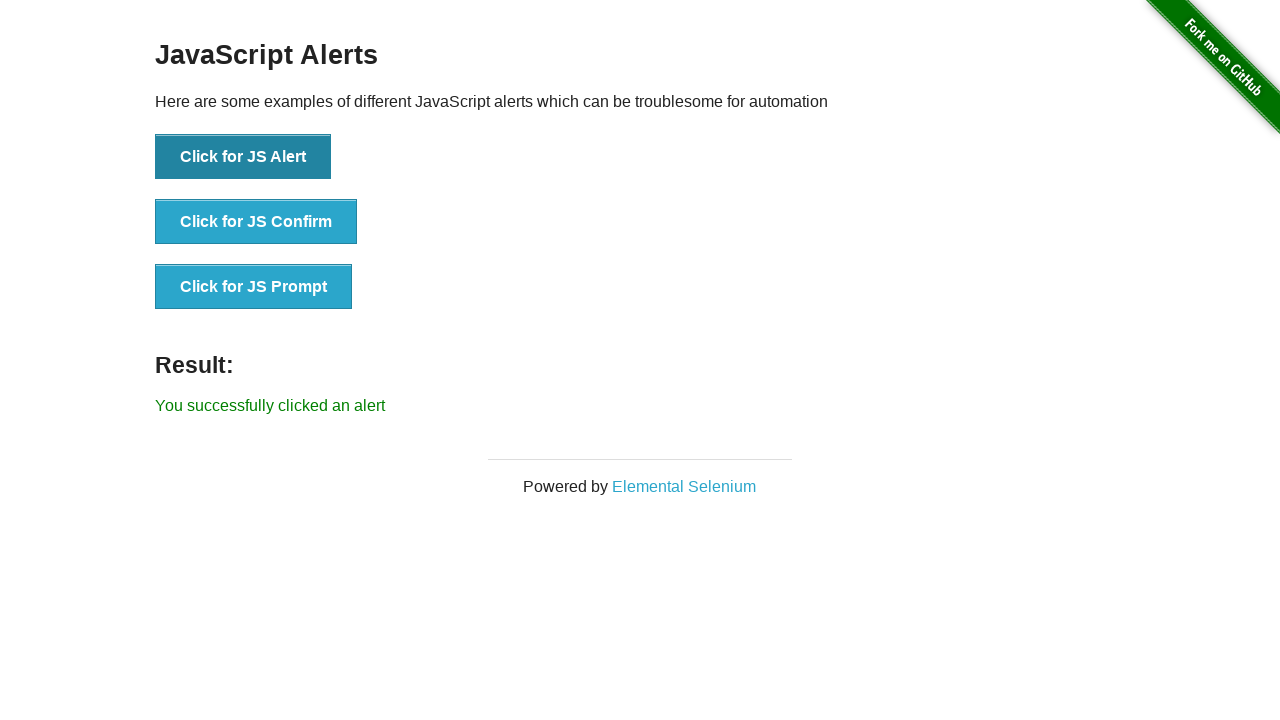

Result message element loaded on the page
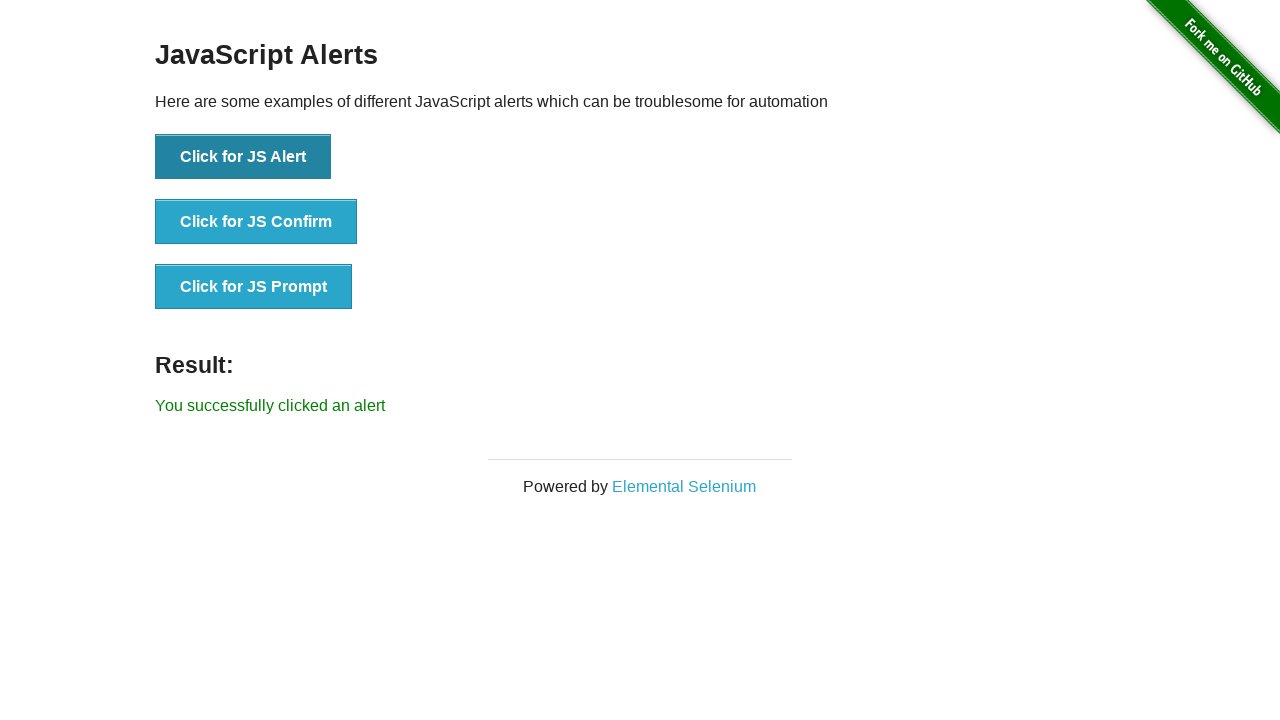

Retrieved result message text: 'You successfully clicked an alert'
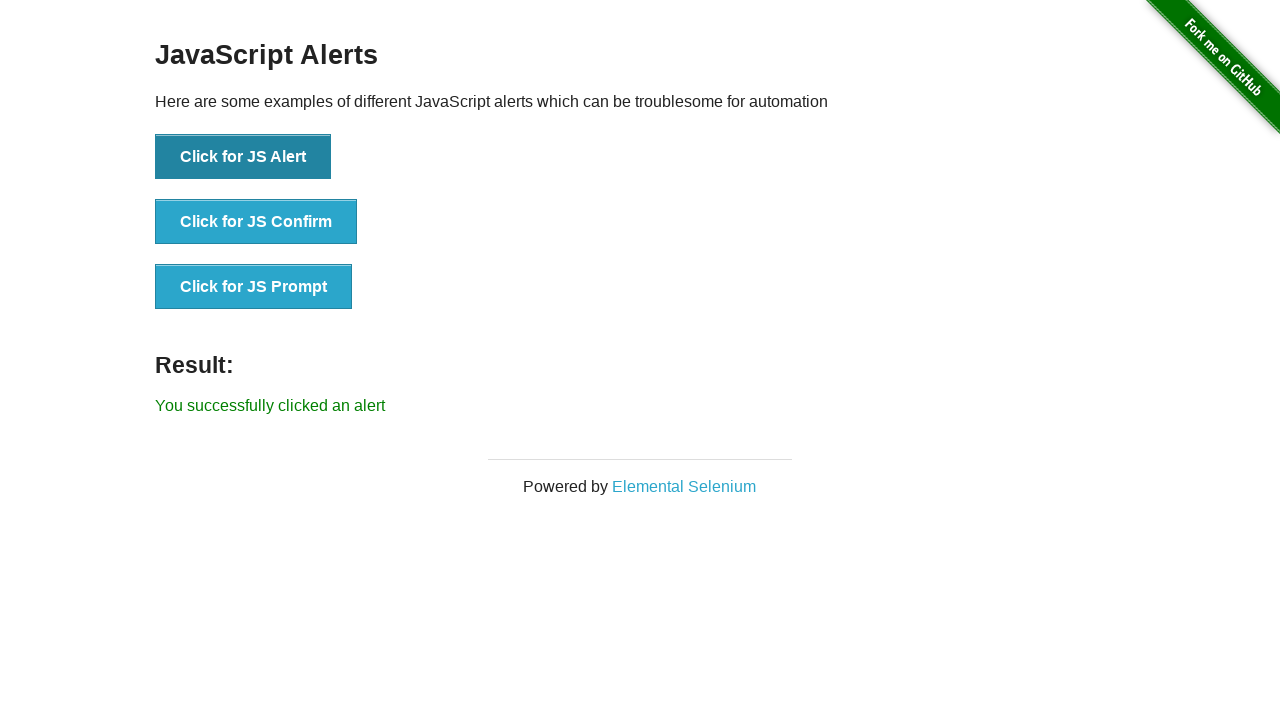

Verified result message shows successful alert acceptance
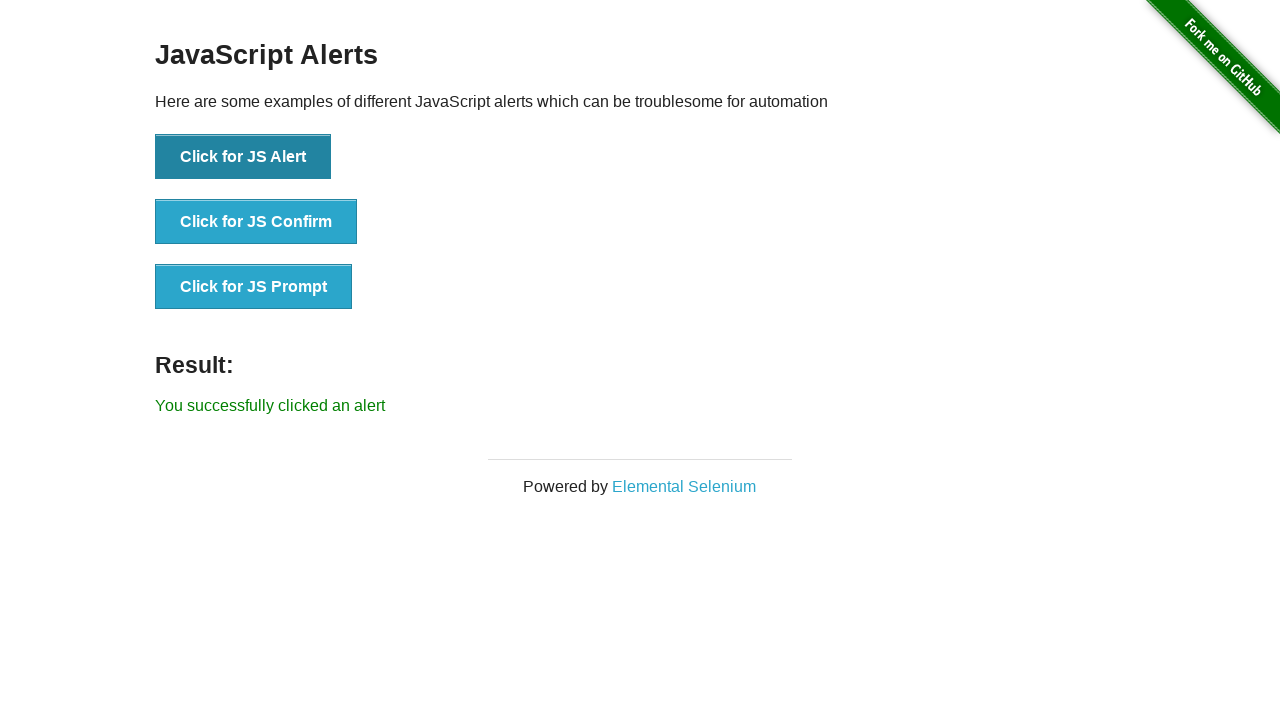

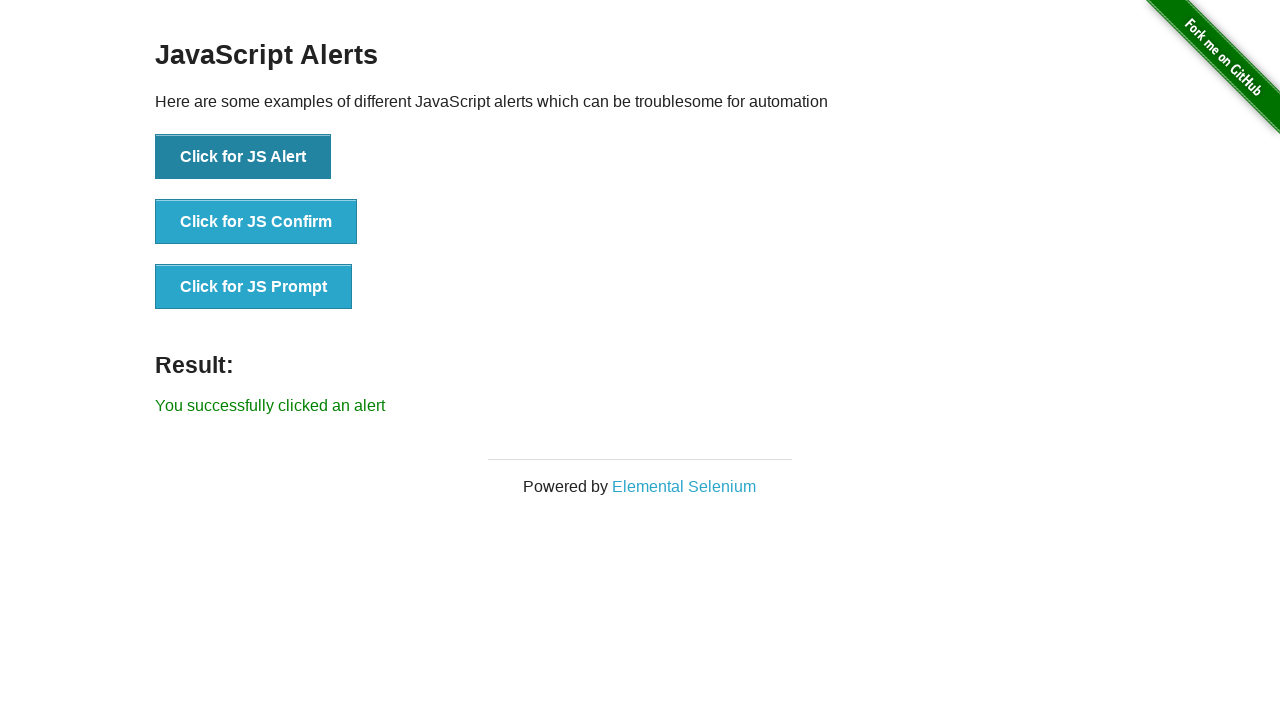